Tests that the todo counter displays the correct number of items

Starting URL: https://demo.playwright.dev/todomvc

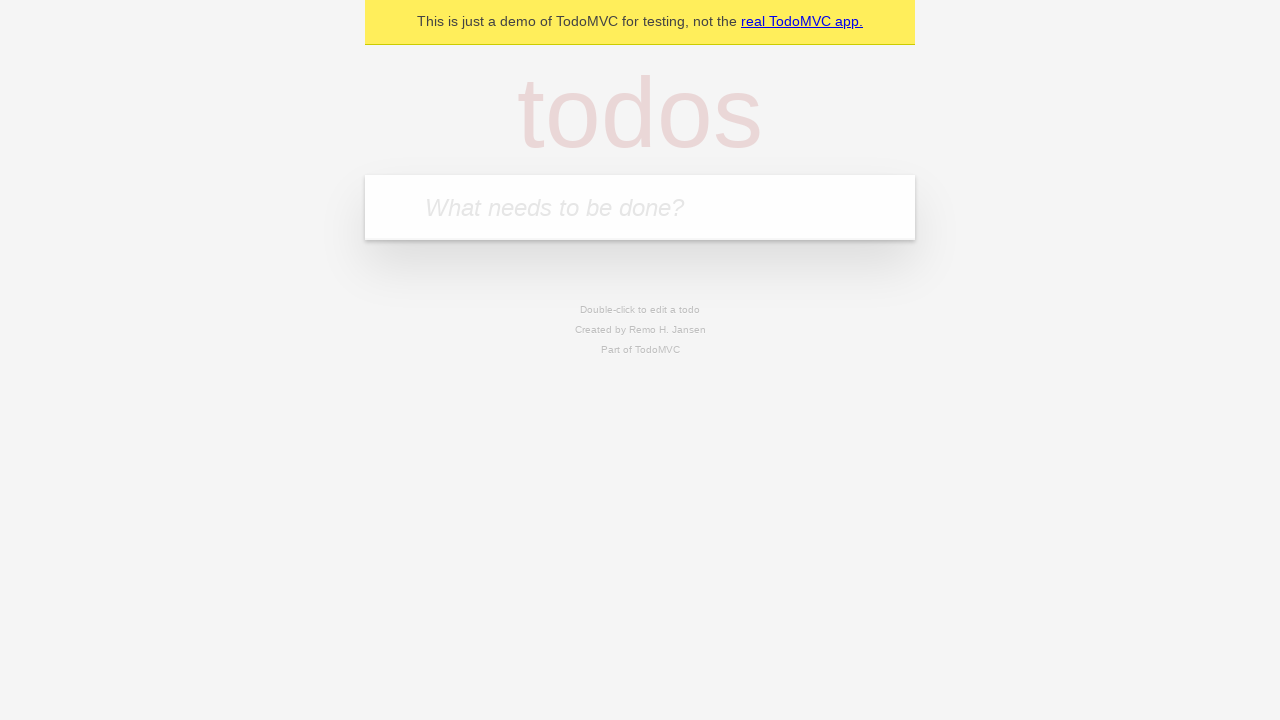

Located the todo input field with placeholder 'What needs to be done?'
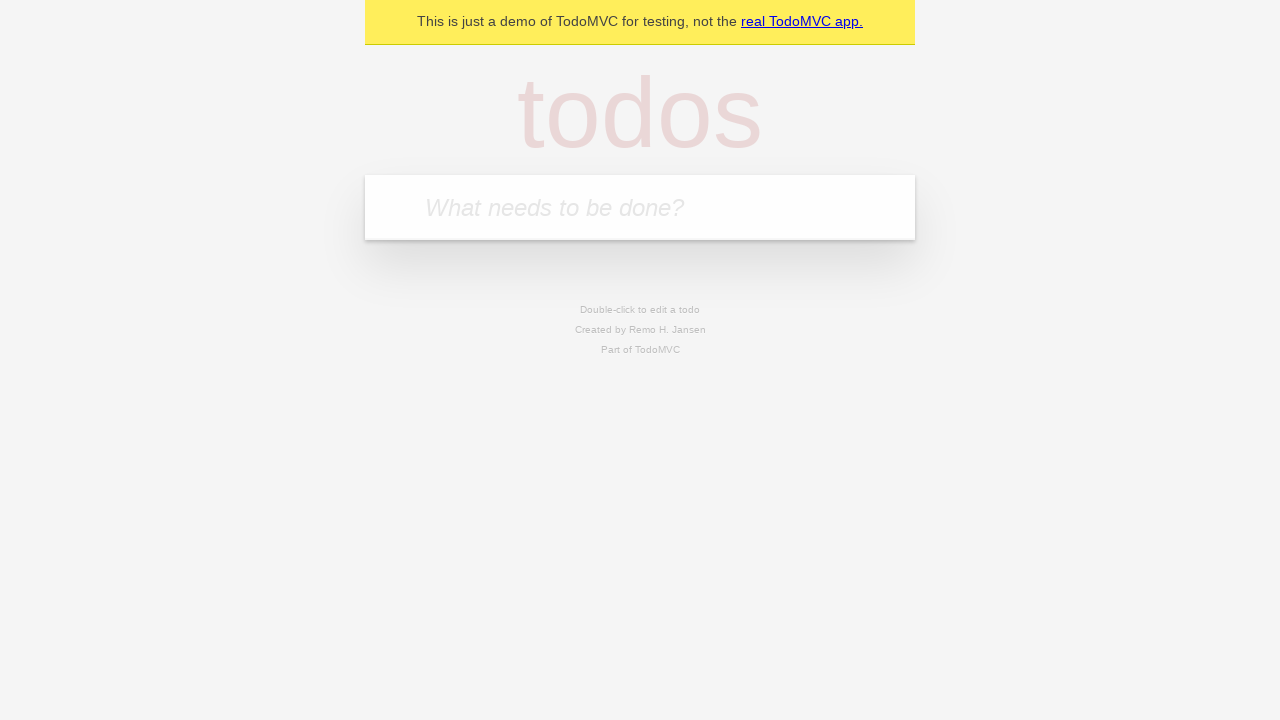

Filled todo input with 'buy some cheese' on internal:attr=[placeholder="What needs to be done?"i]
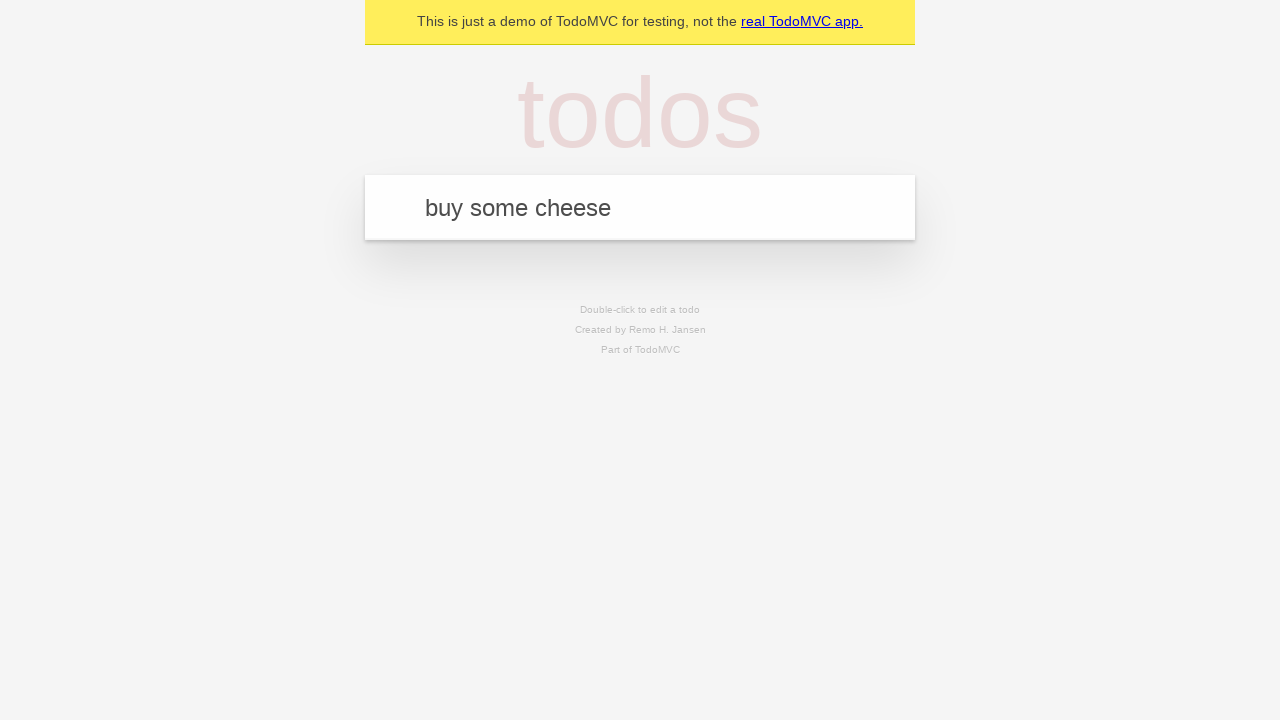

Pressed Enter to add first todo item on internal:attr=[placeholder="What needs to be done?"i]
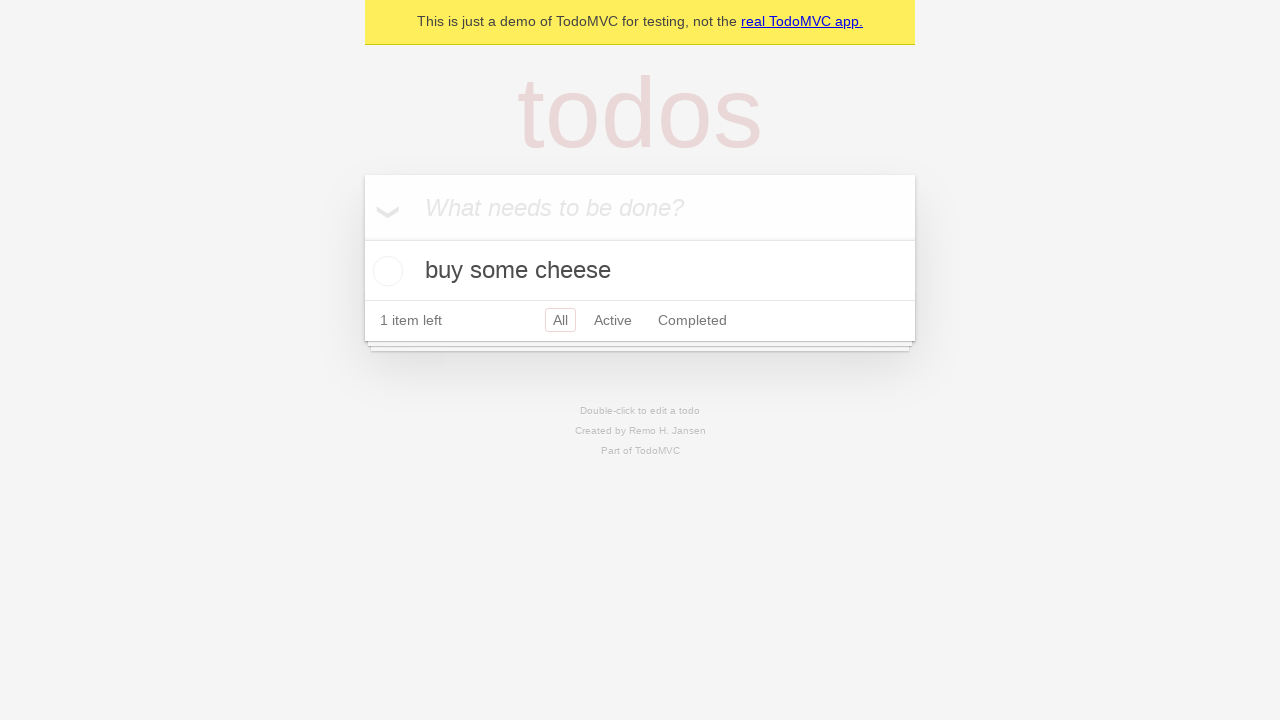

Todo counter element appeared after adding first item
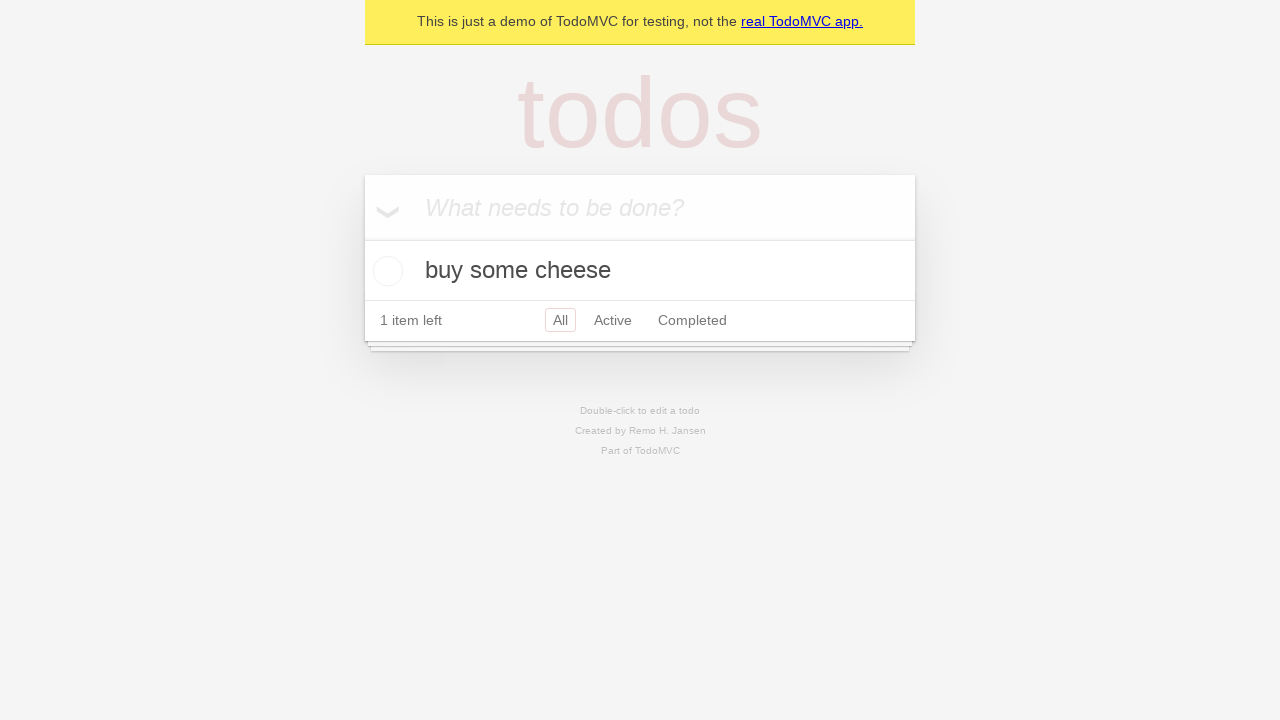

Filled todo input with 'feed the cat' on internal:attr=[placeholder="What needs to be done?"i]
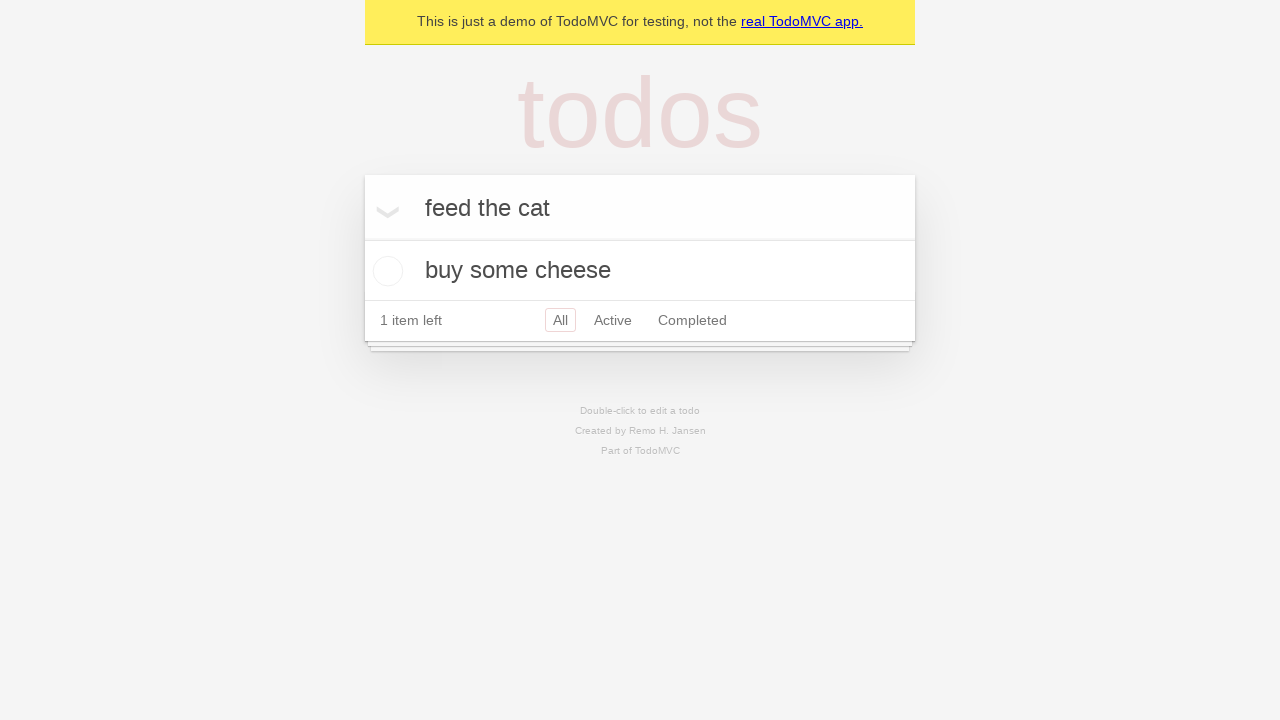

Pressed Enter to add second todo item on internal:attr=[placeholder="What needs to be done?"i]
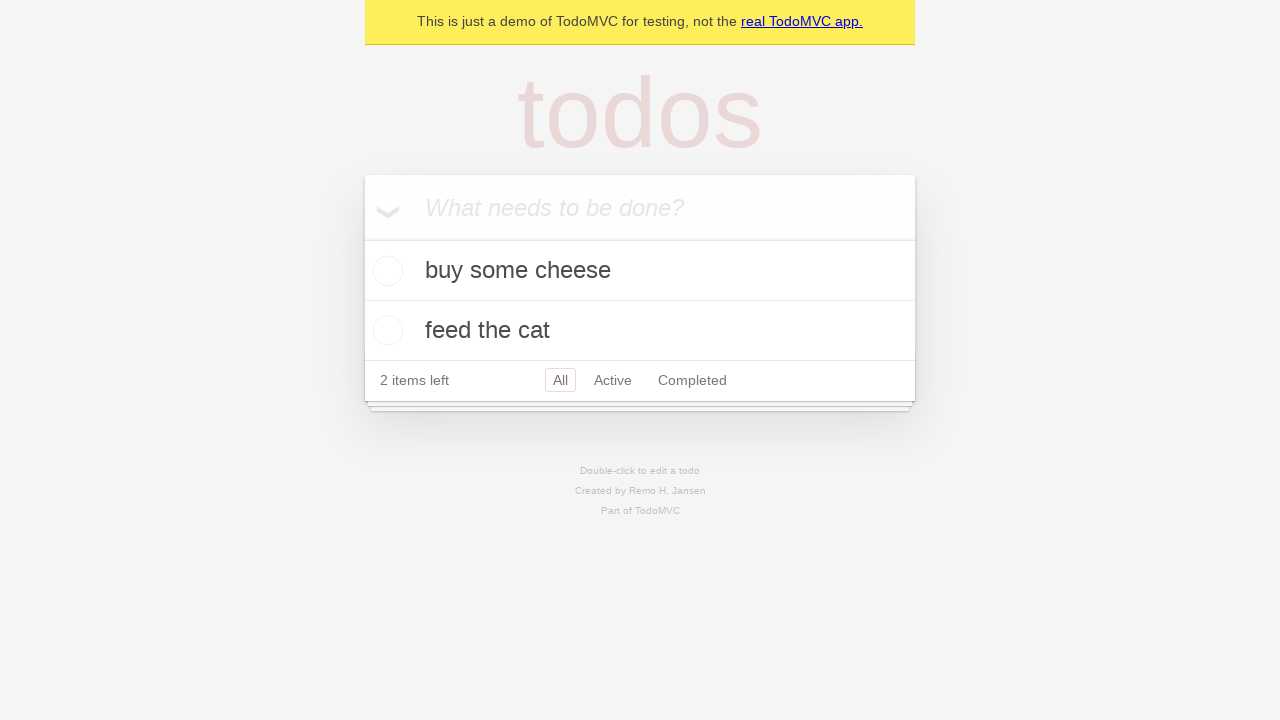

Todo counter now displays '2' items
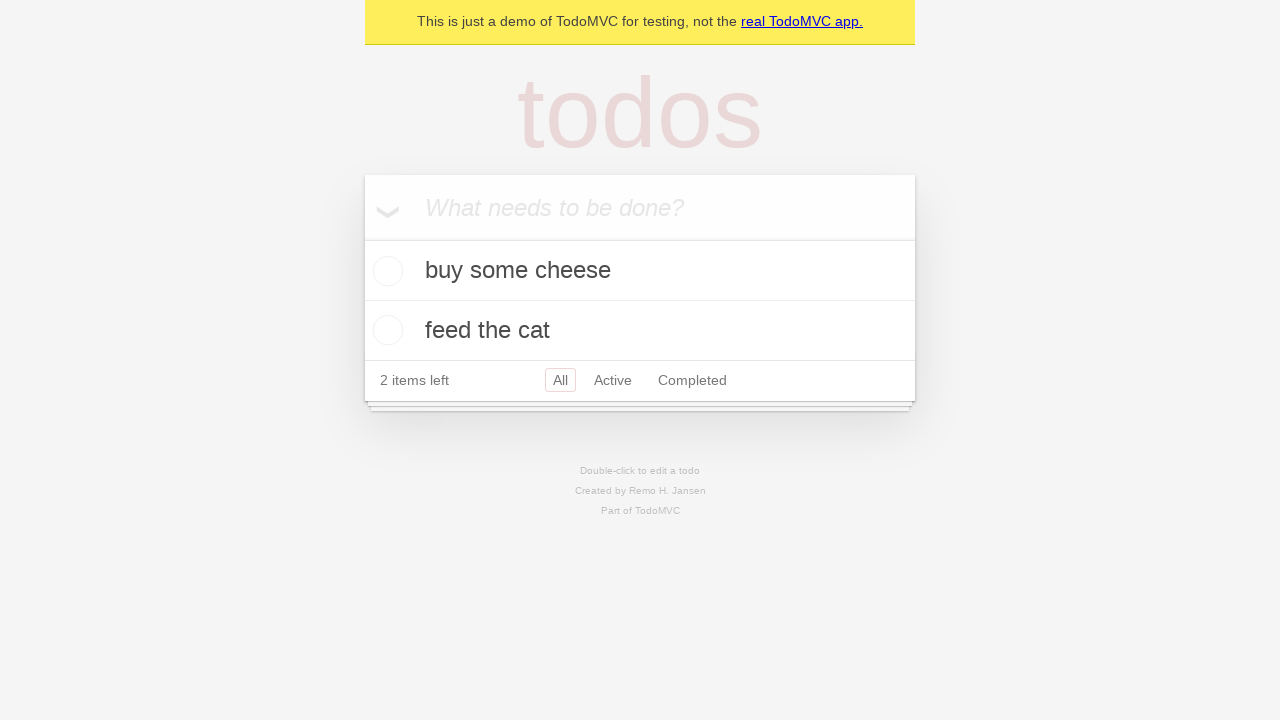

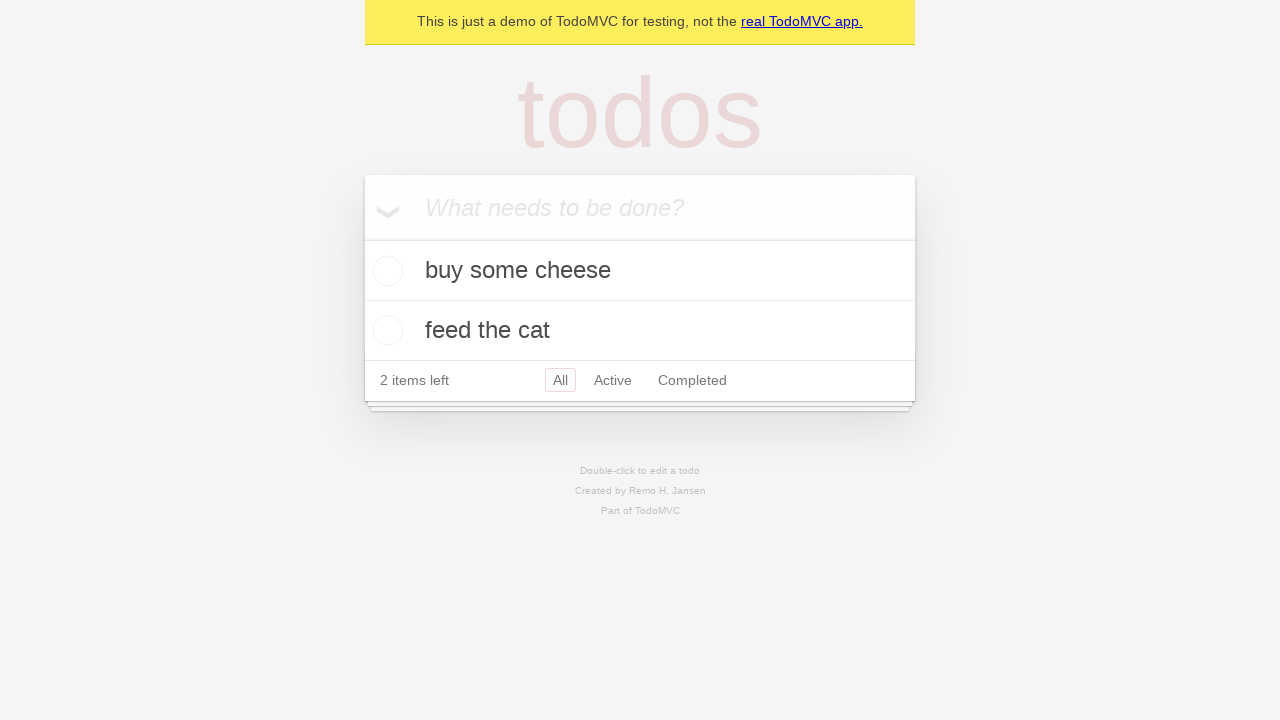